Tests right-click context menu functionality by performing a context click on a designated element on the jQuery contextMenu demo page

Starting URL: http://swisnl.github.io/jQuery-contextMenu/demo.html

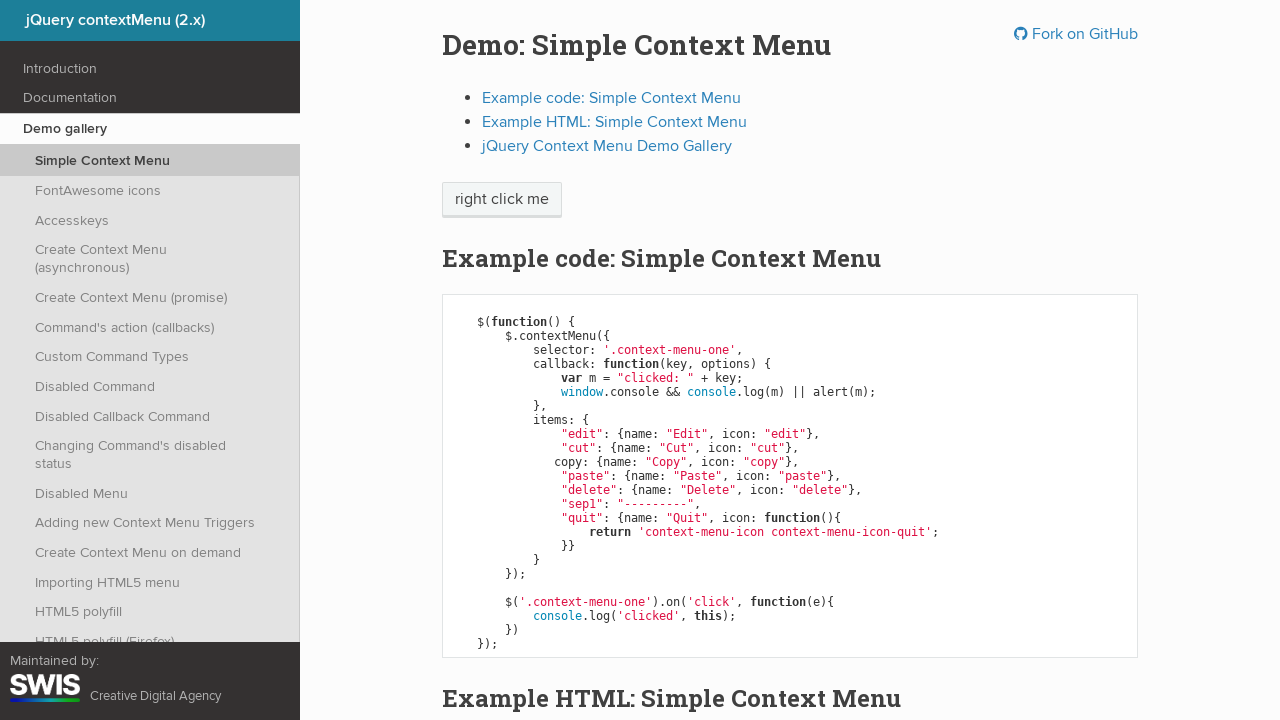

Waited for context menu target element to load
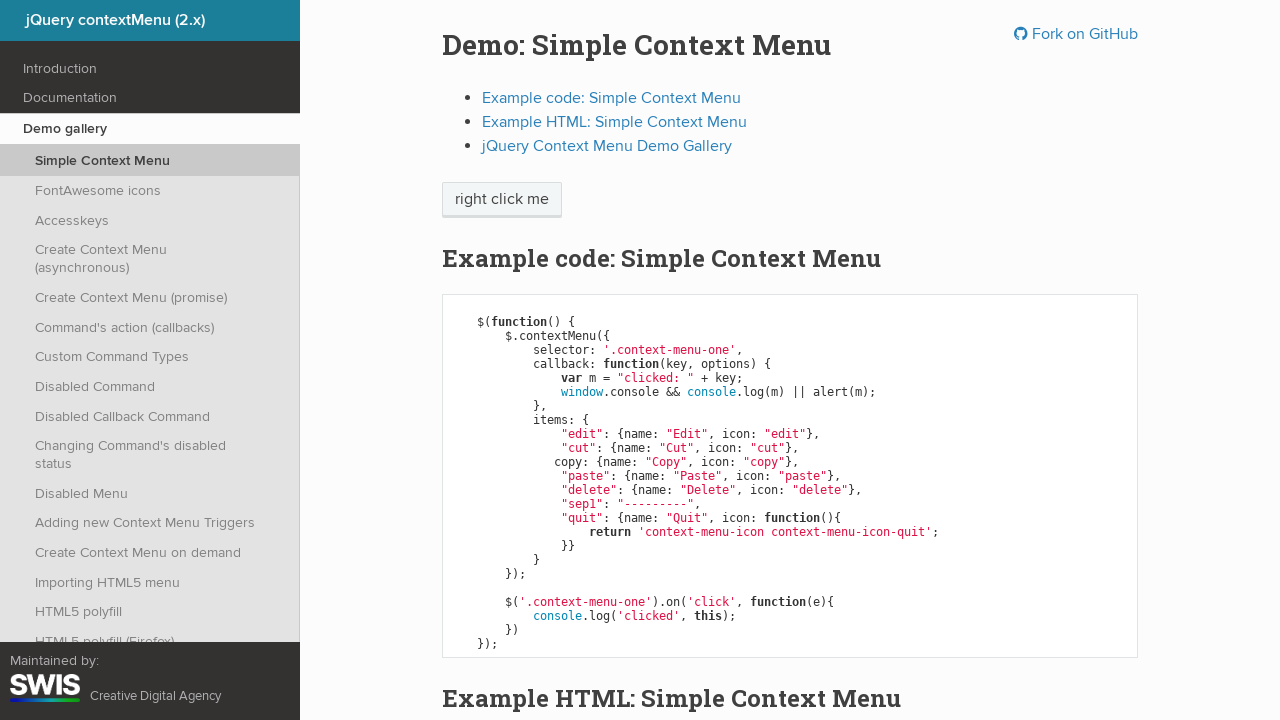

Located the context menu target element
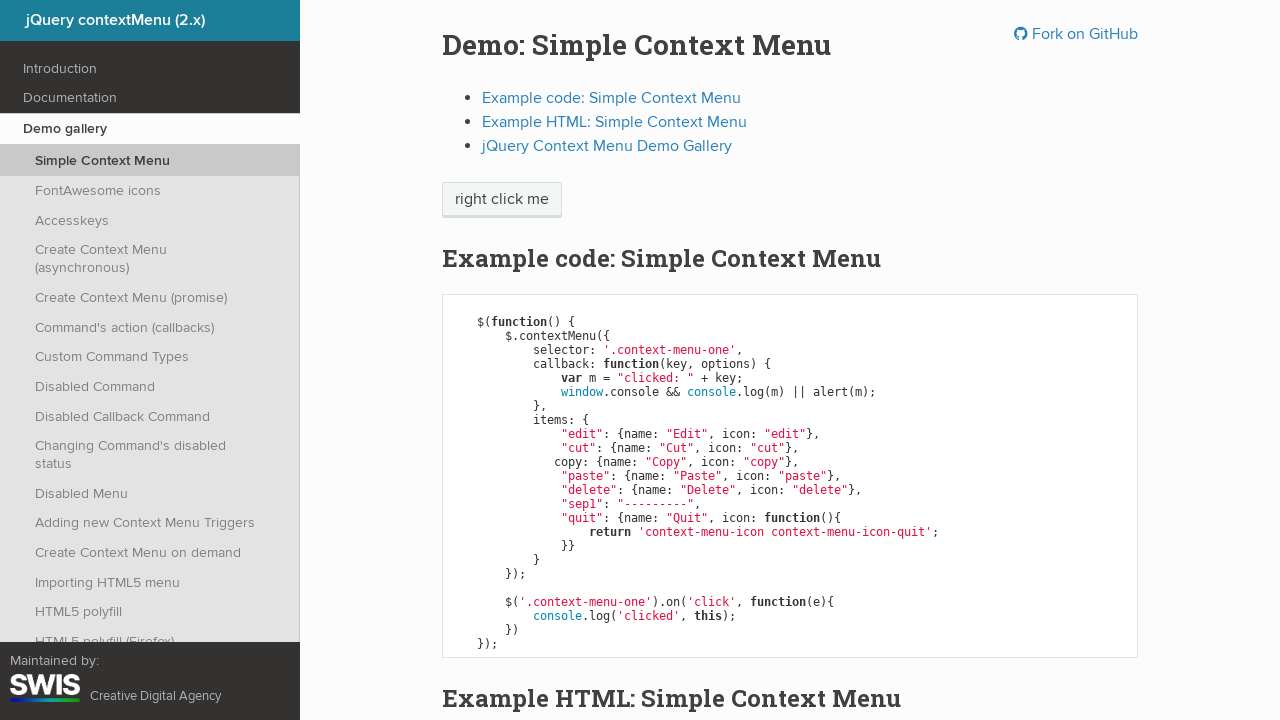

Performed right-click context click on the target element at (502, 200) on span.context-menu-one
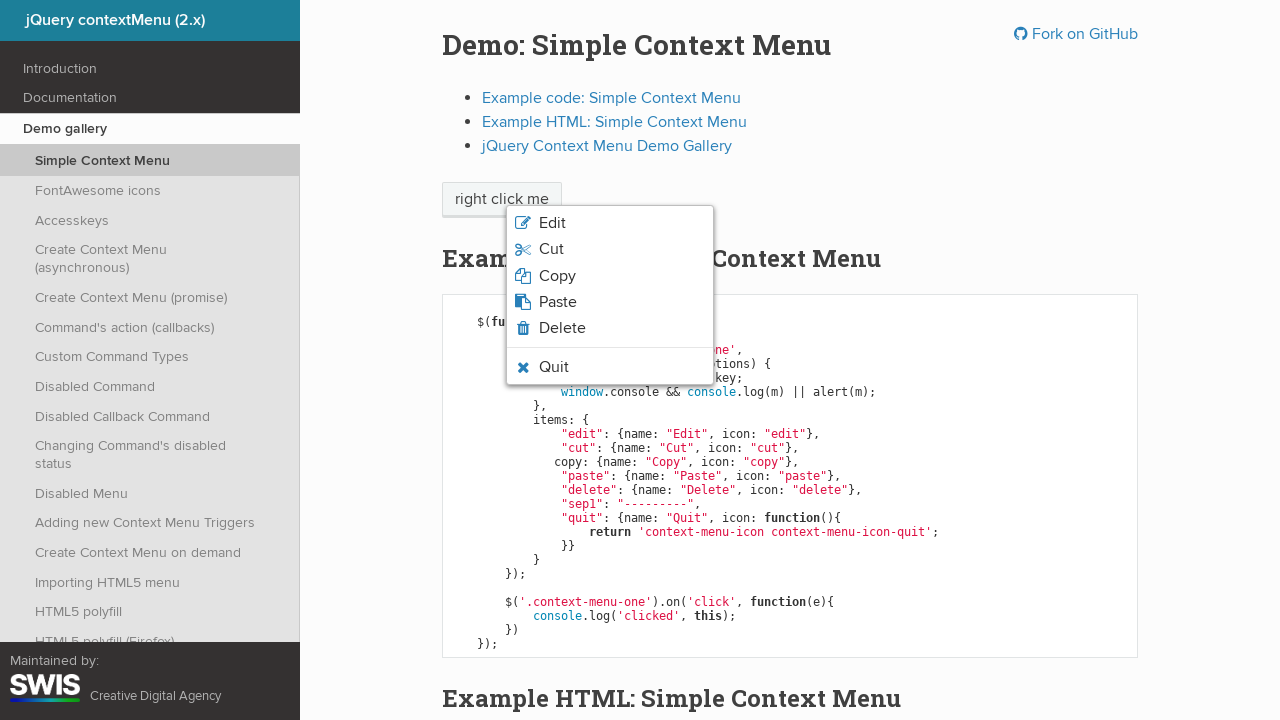

Context menu appeared after right-click
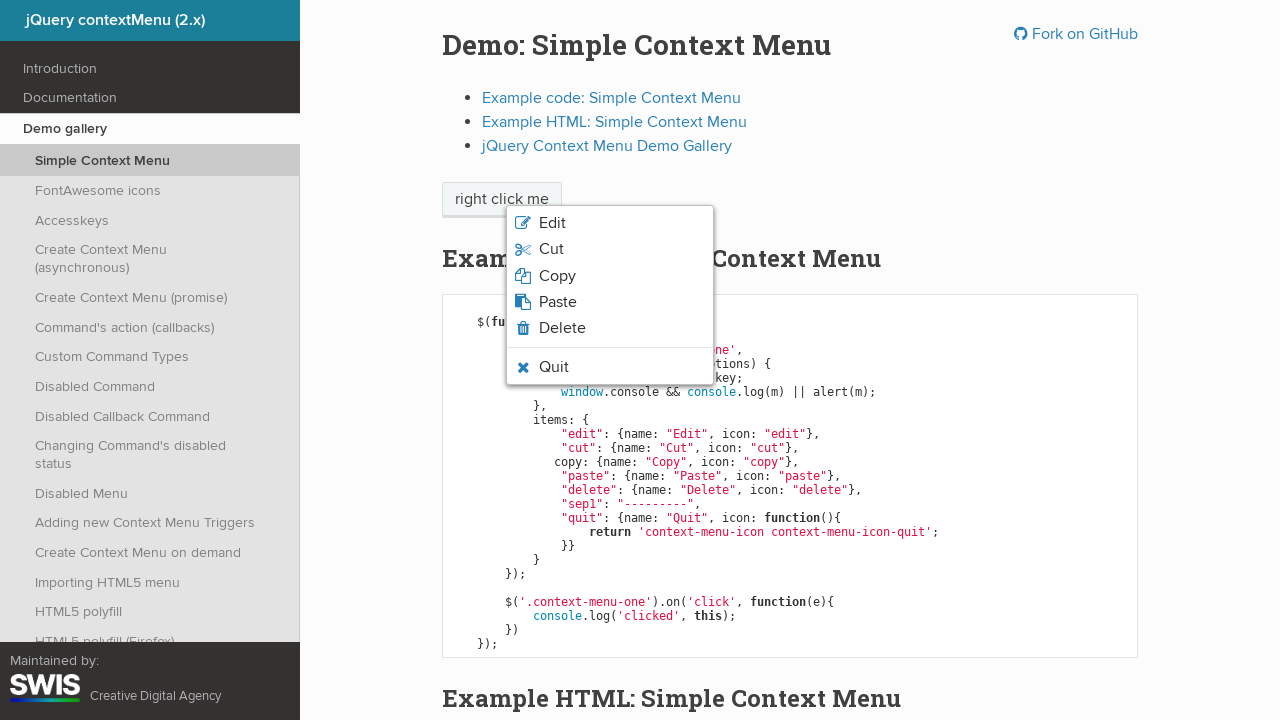

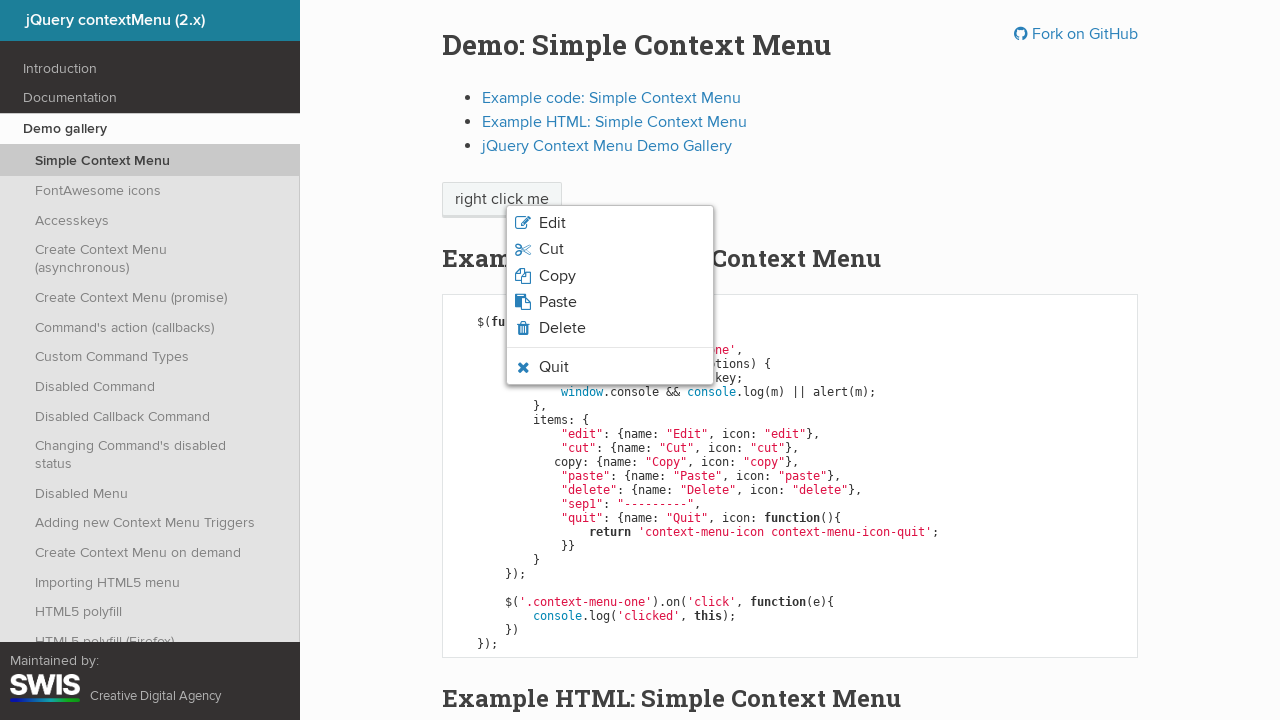